Navigates to example.com, finds an anchor element using query_selector, and clicks on it to navigate to the linked page.

Starting URL: https://example.com

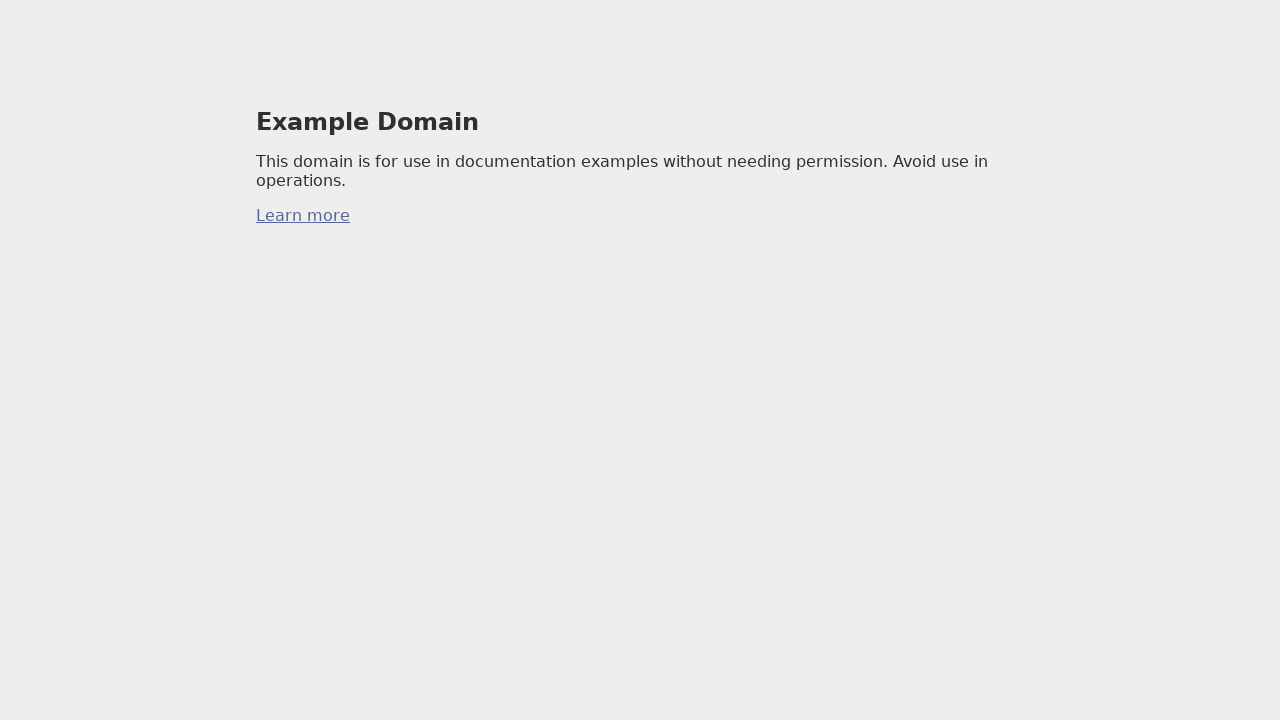

Found first anchor element on example.com
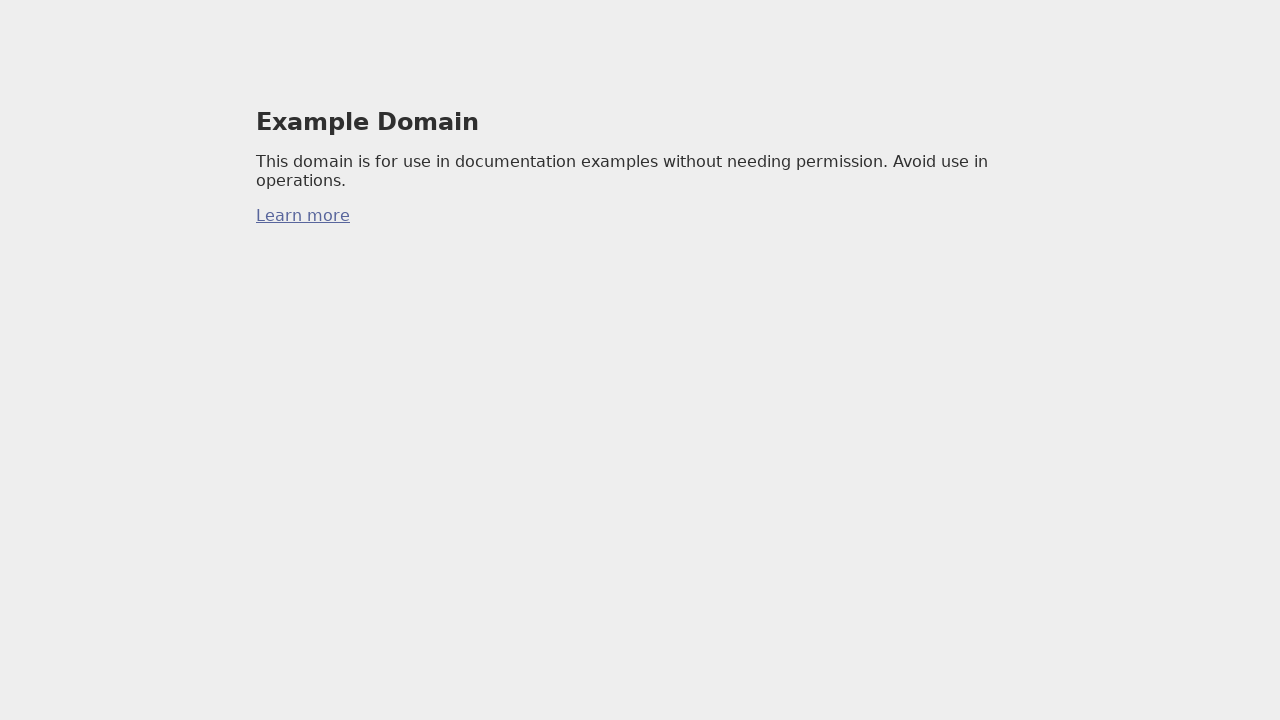

Clicked anchor element to navigate to linked page
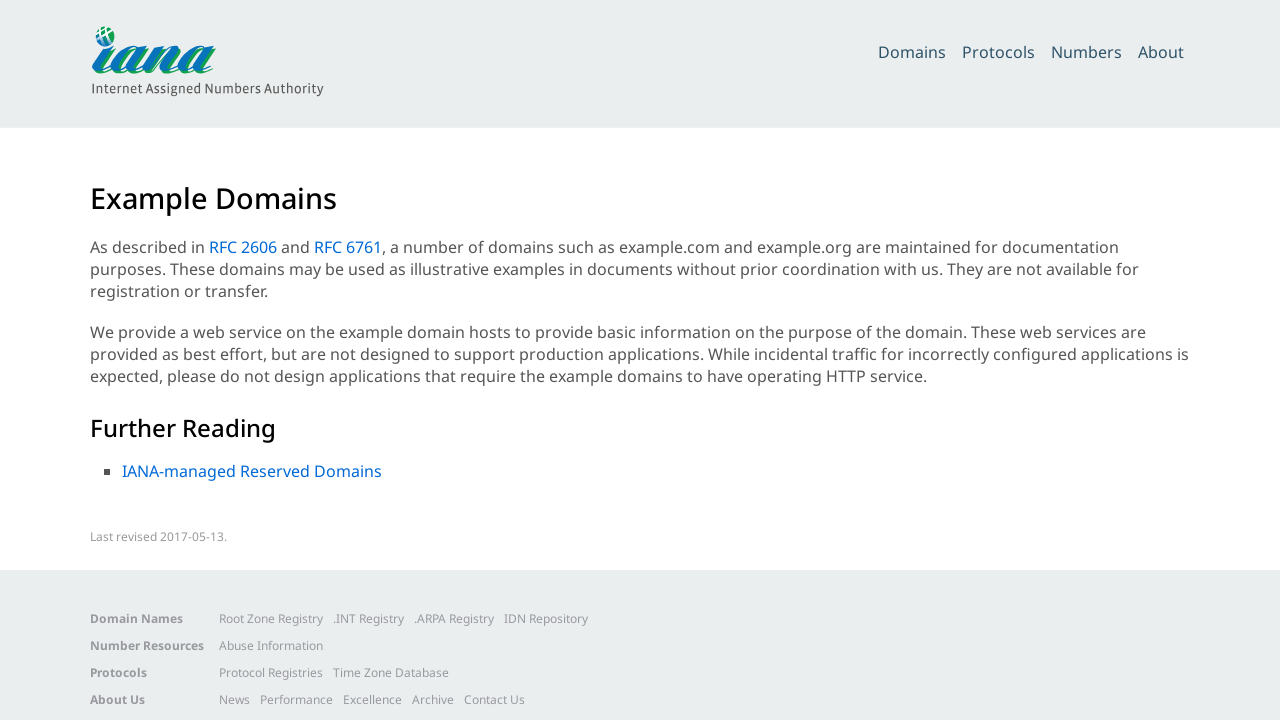

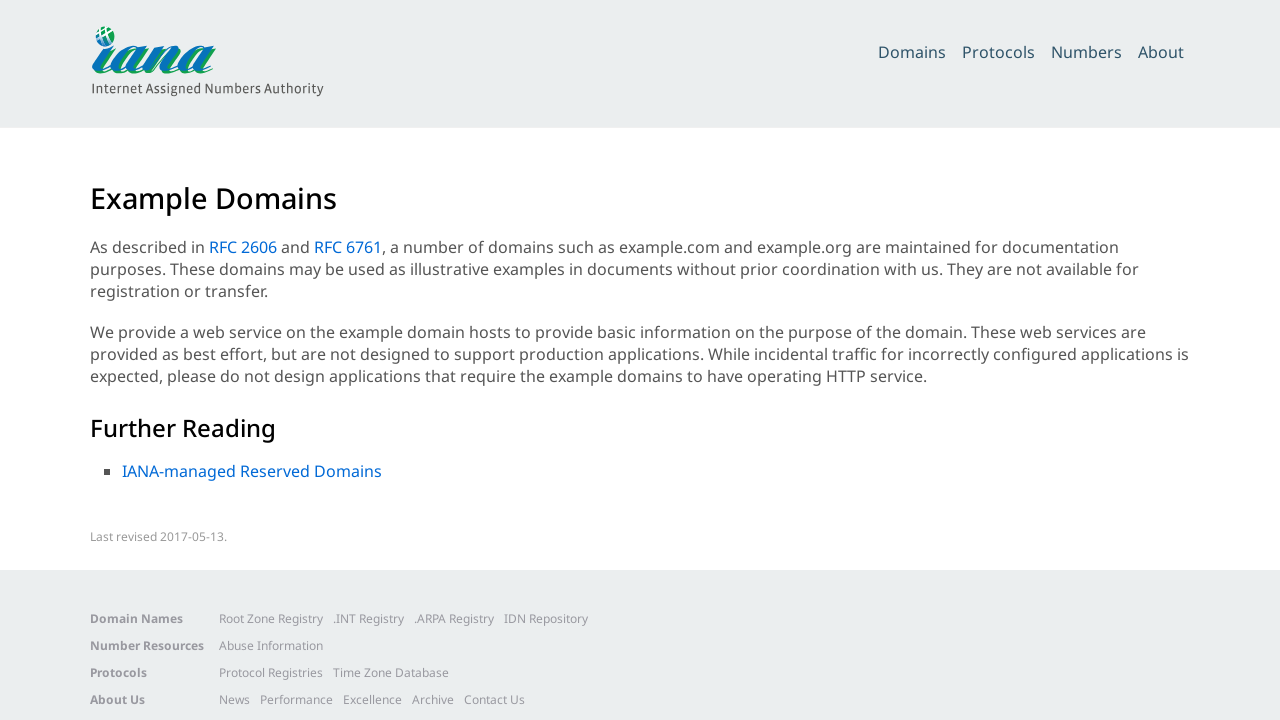